Tests checkbox interactions by checking the first checkbox and unchecking the second checkbox

Starting URL: https://the-internet.herokuapp.com/checkboxes

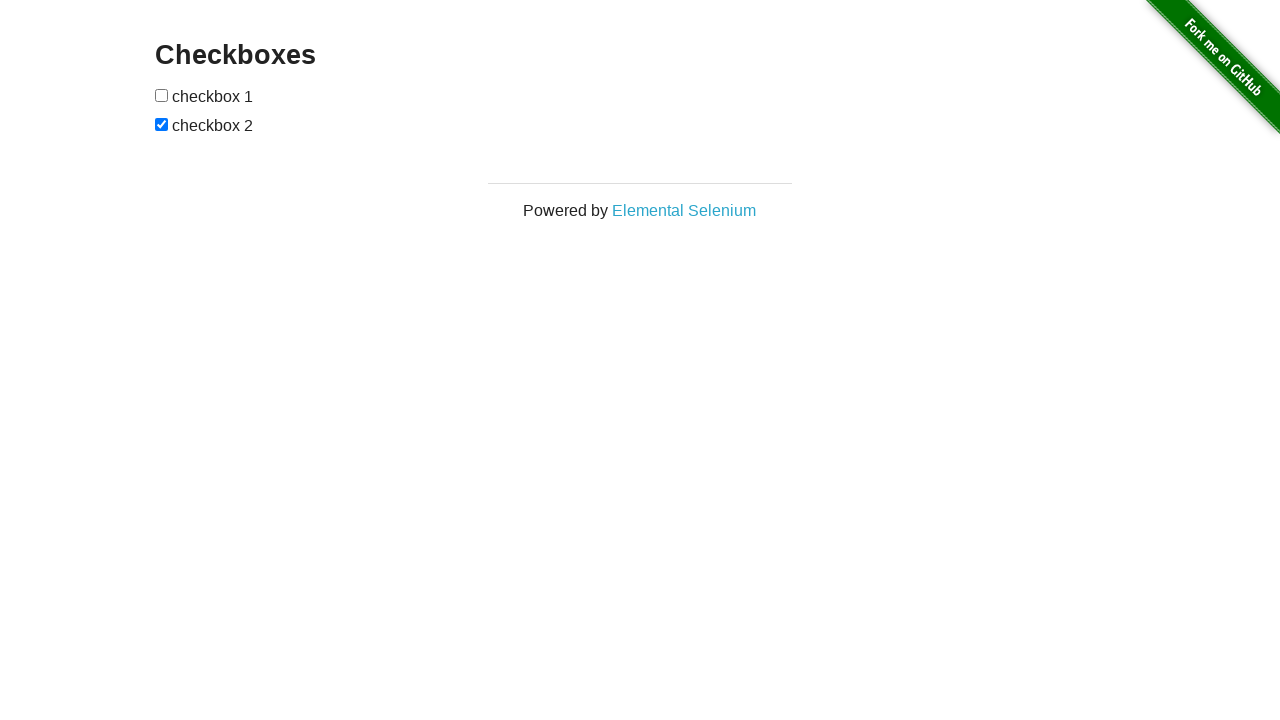

Located first checkbox element
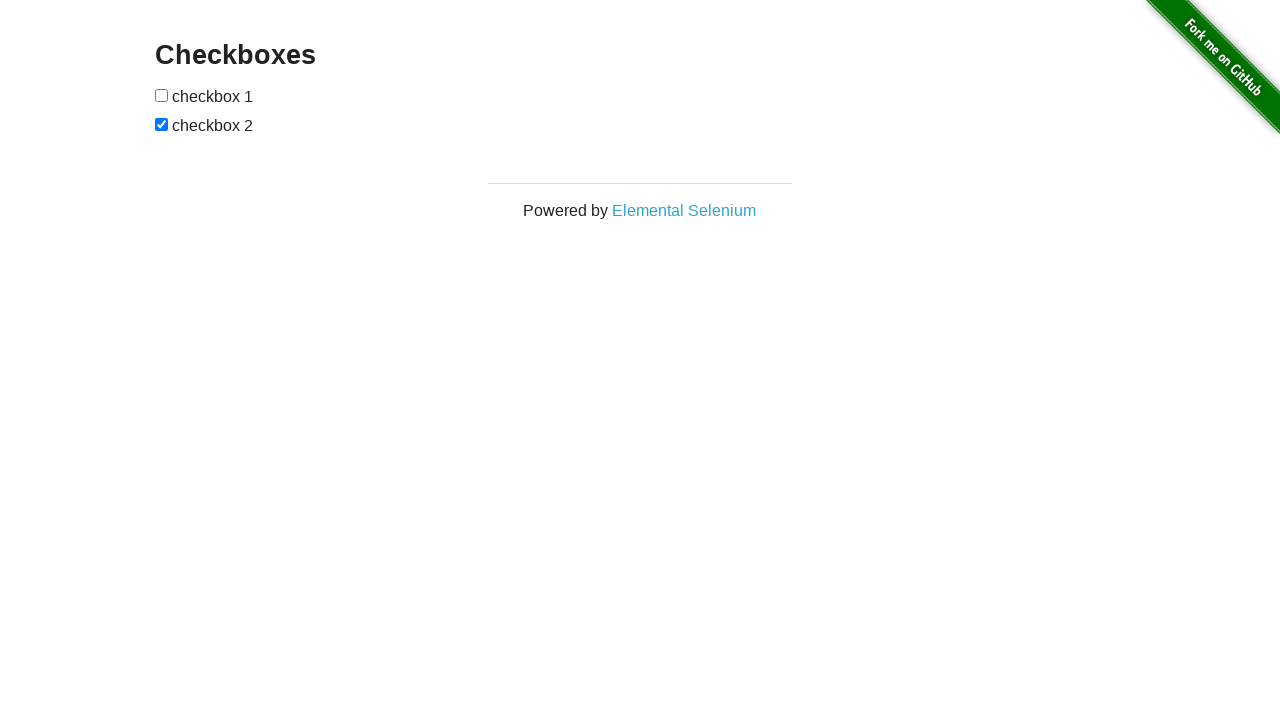

Located second checkbox element
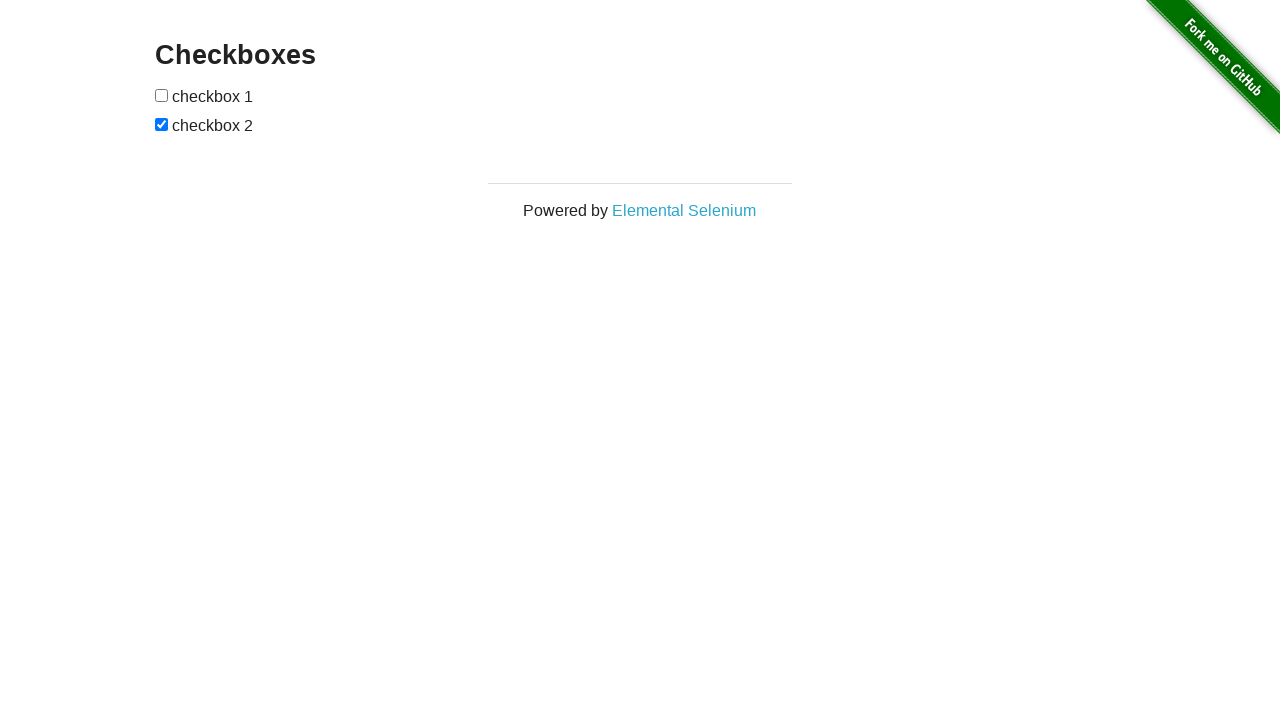

Checked the first checkbox at (162, 95) on internal:role=checkbox >> nth=0
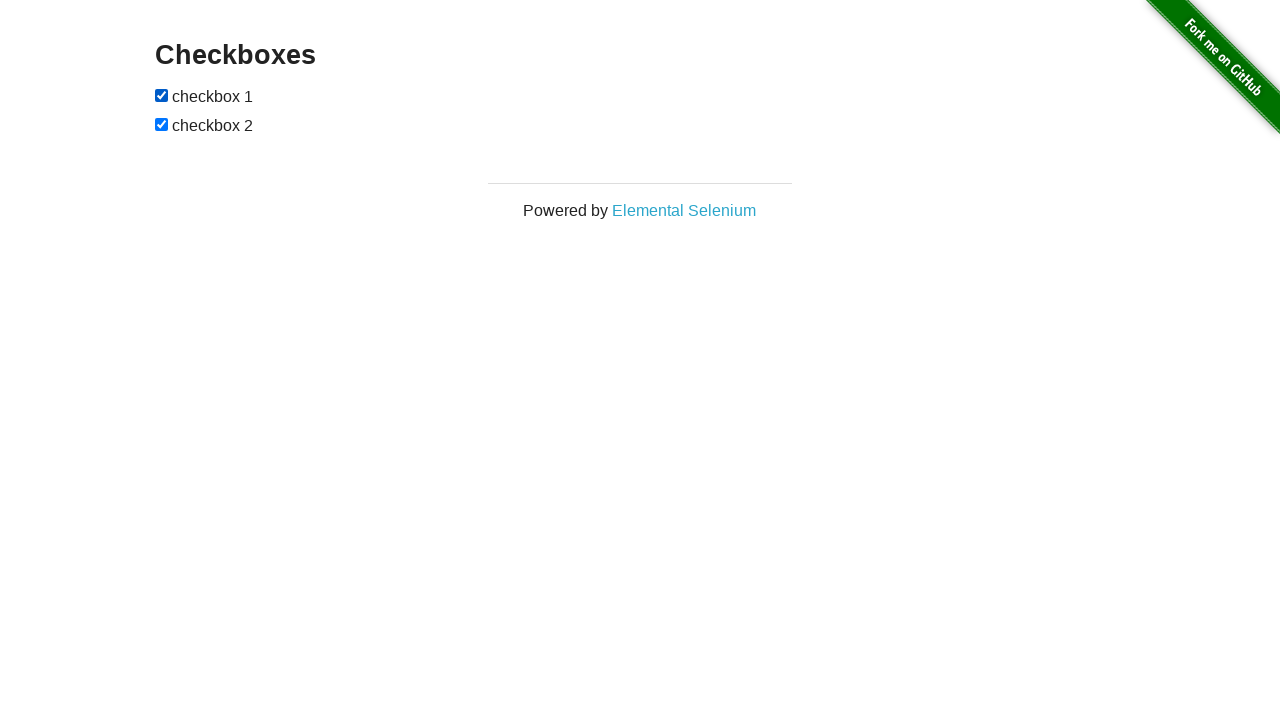

Unchecked the second checkbox at (162, 124) on internal:role=checkbox >> nth=1
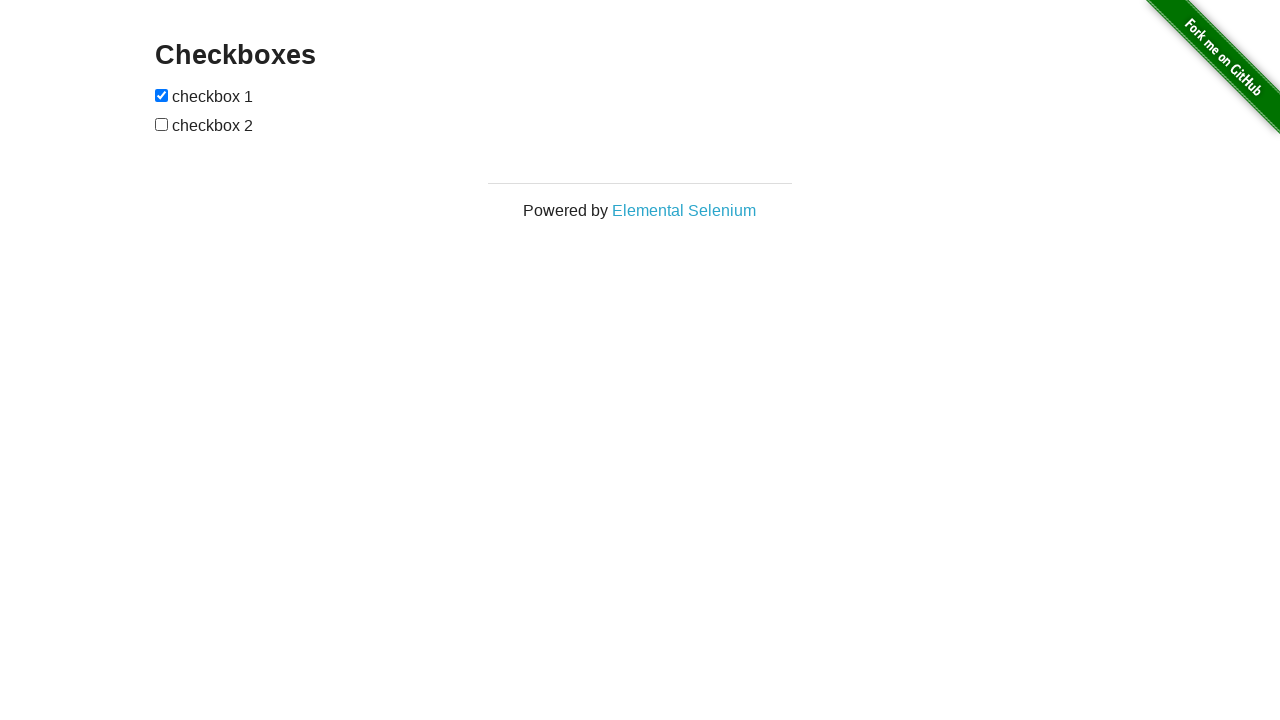

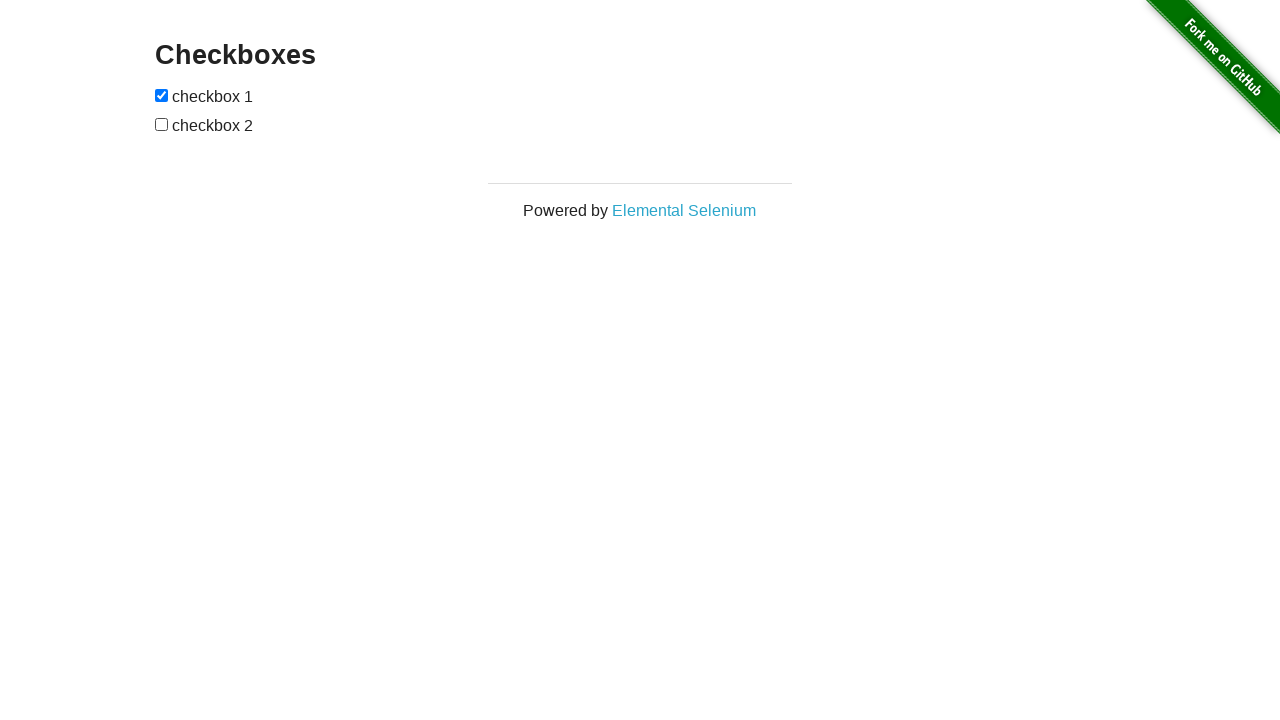